Tests sorting the Due column in descending order by clicking the column header twice and verifying the values are sorted in reverse order

Starting URL: http://the-internet.herokuapp.com/tables

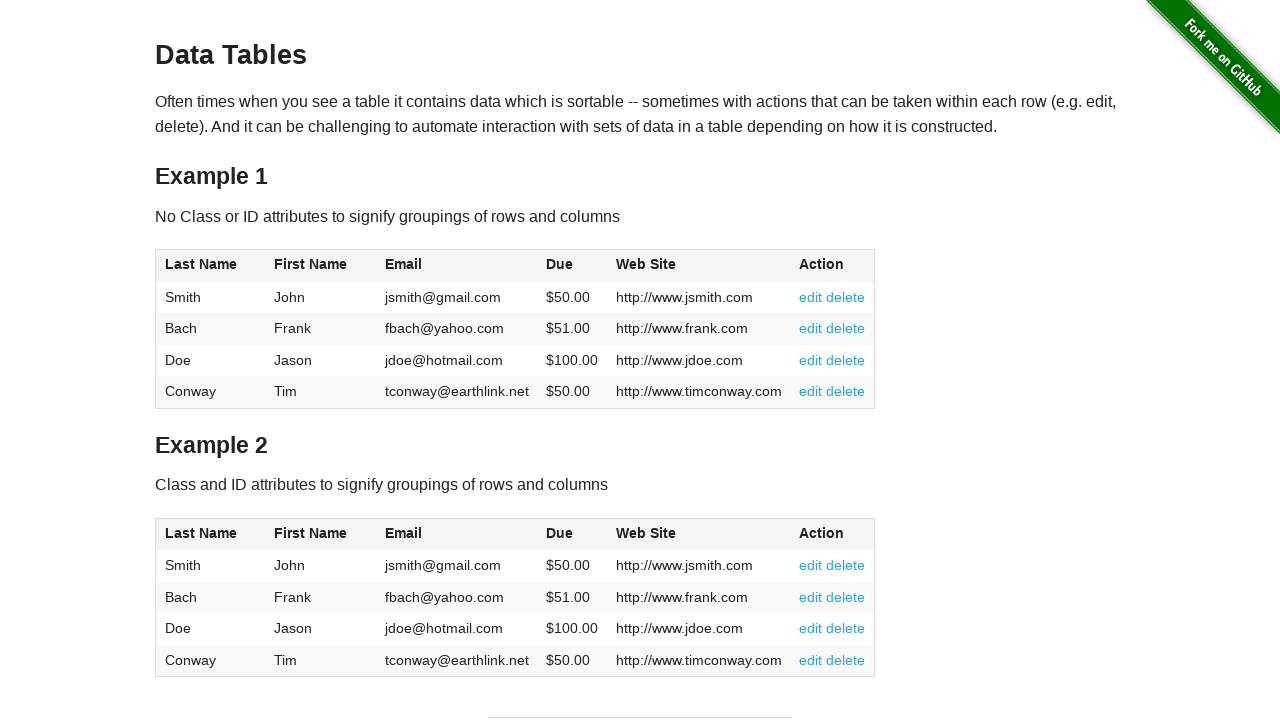

Clicked Due column header for first time to sort ascending at (572, 266) on #table1 thead tr th:nth-of-type(4)
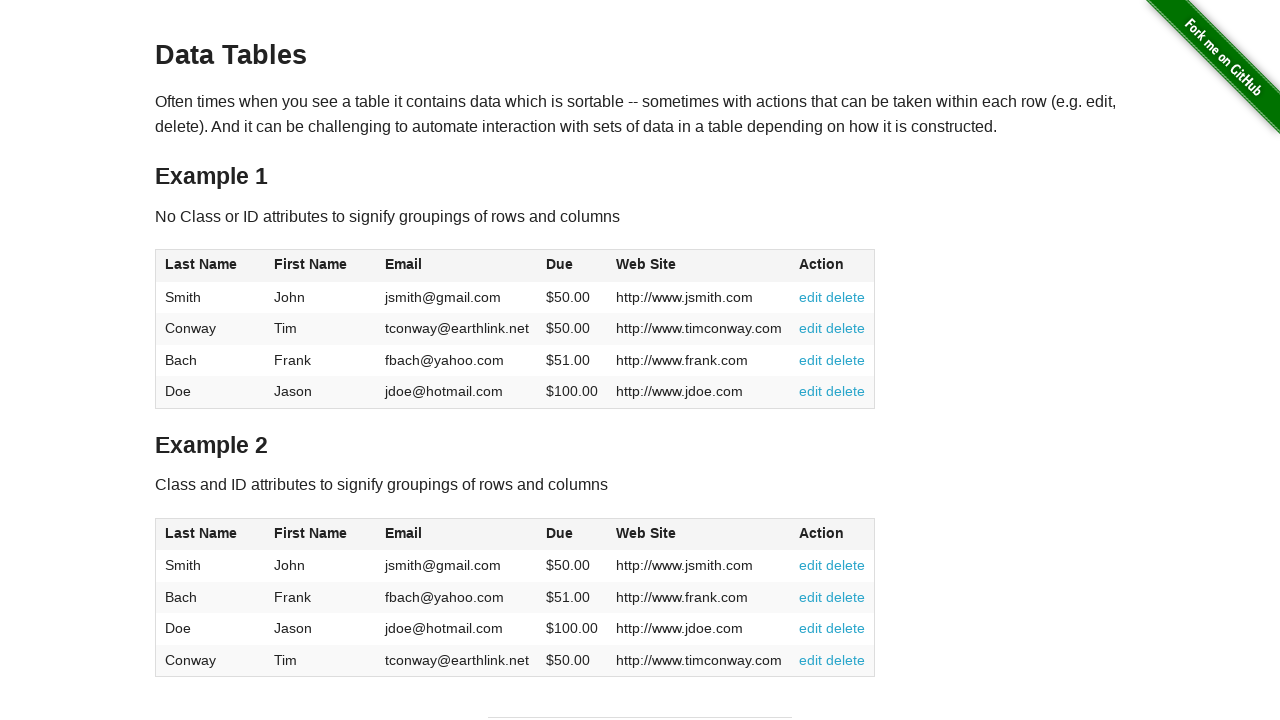

Clicked Due column header second time to sort descending at (572, 266) on #table1 thead tr th:nth-of-type(4)
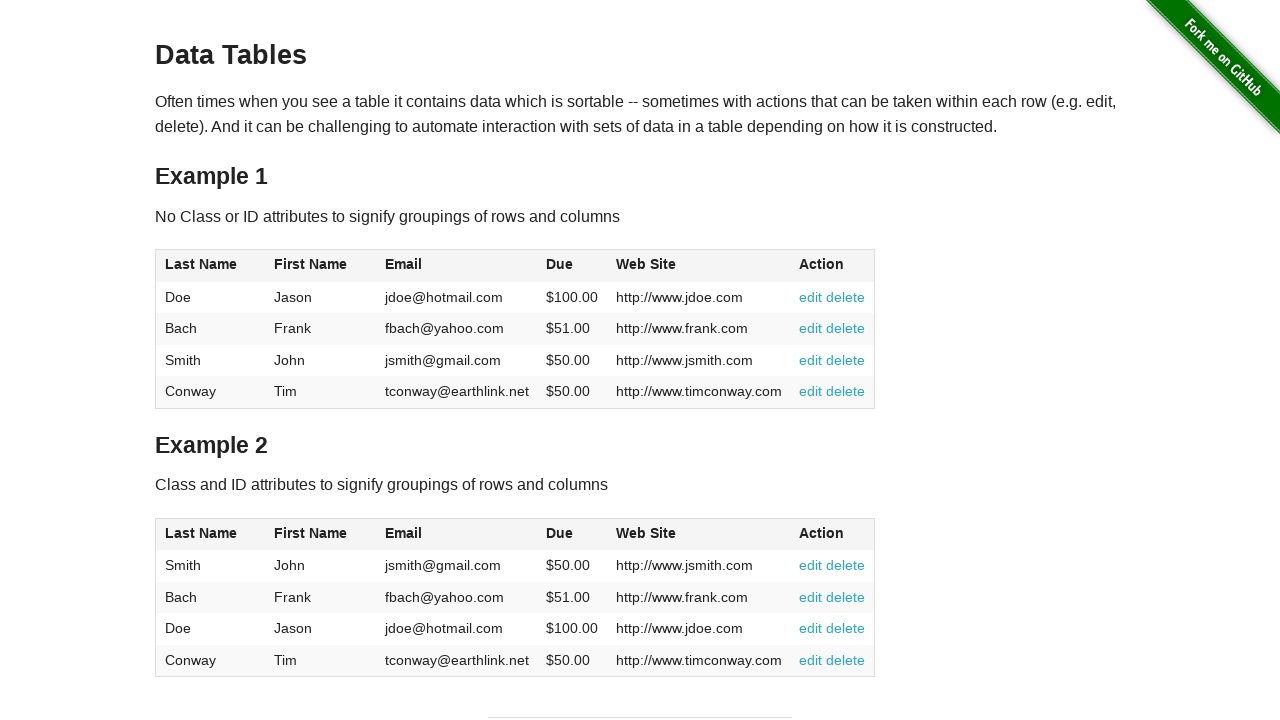

Waited for Due column cells to load
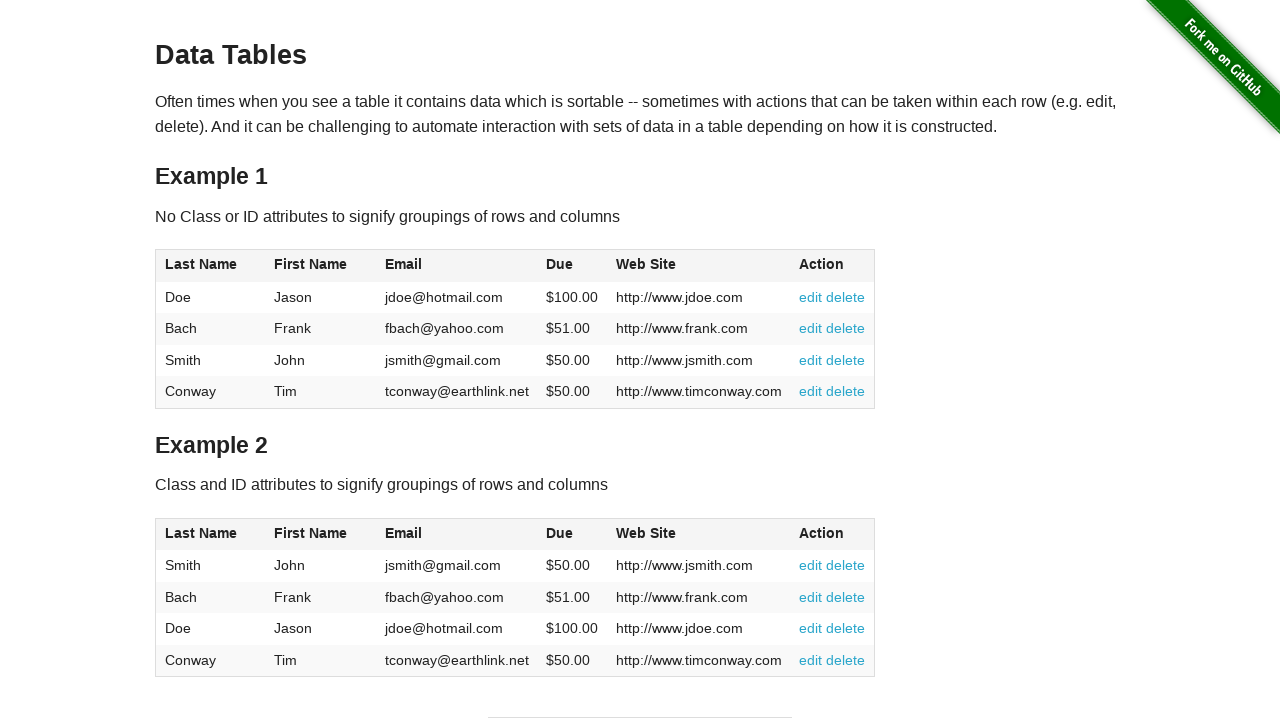

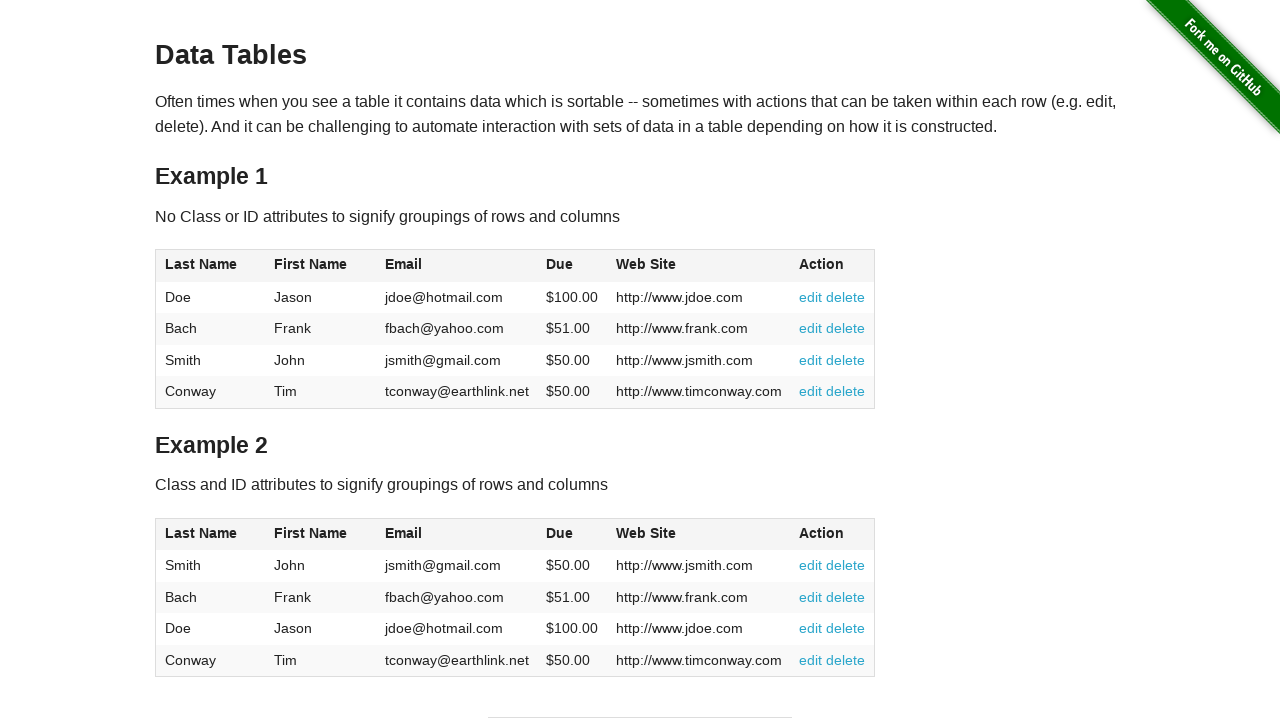